Tests the search/filter functionality on a vegetable offers page by entering "Rice" in the search field and verifying that only items containing "Rice" are displayed in the results.

Starting URL: https://rahulshettyacademy.com/greenkart/#/offers

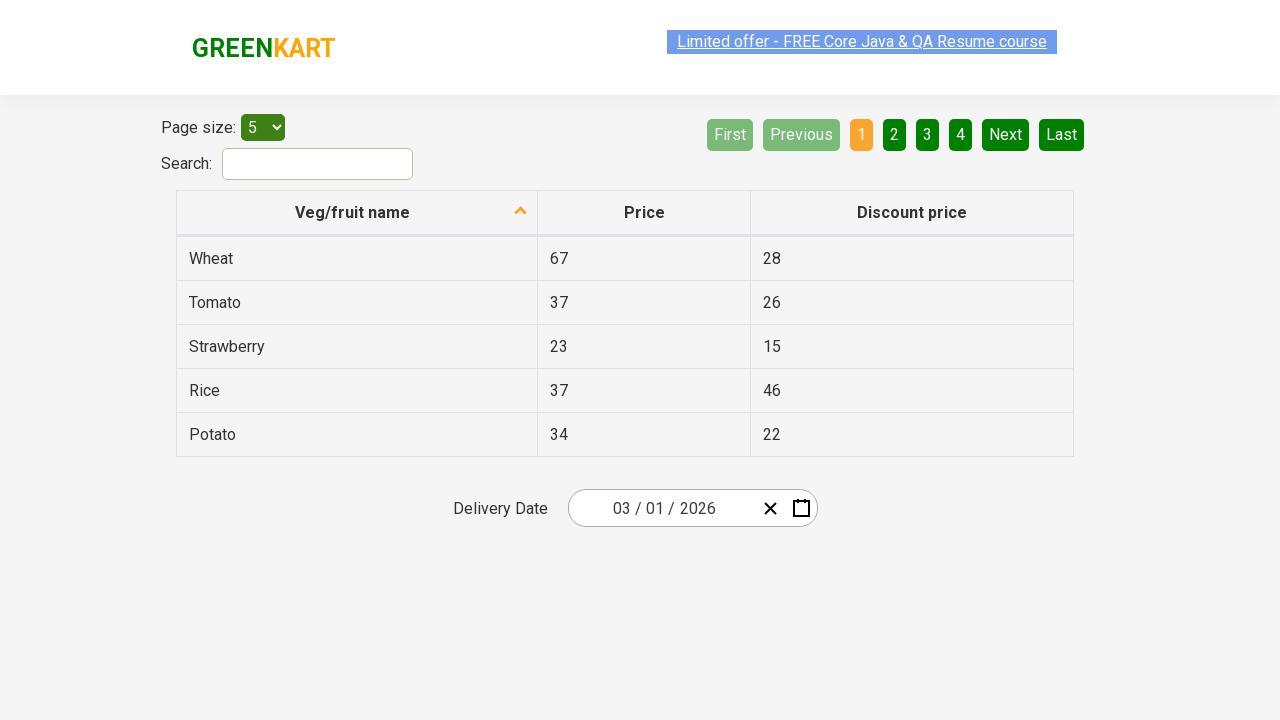

Filled search field with 'Rice' on #search-field
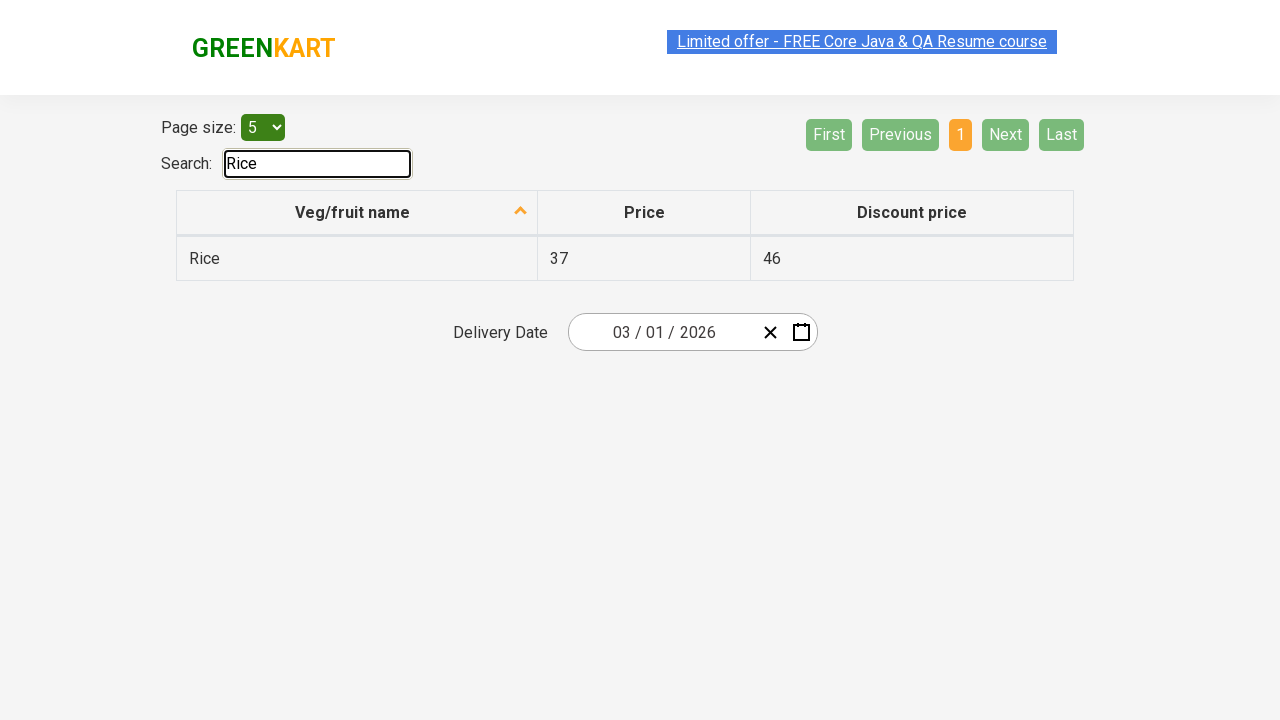

Filtered results loaded
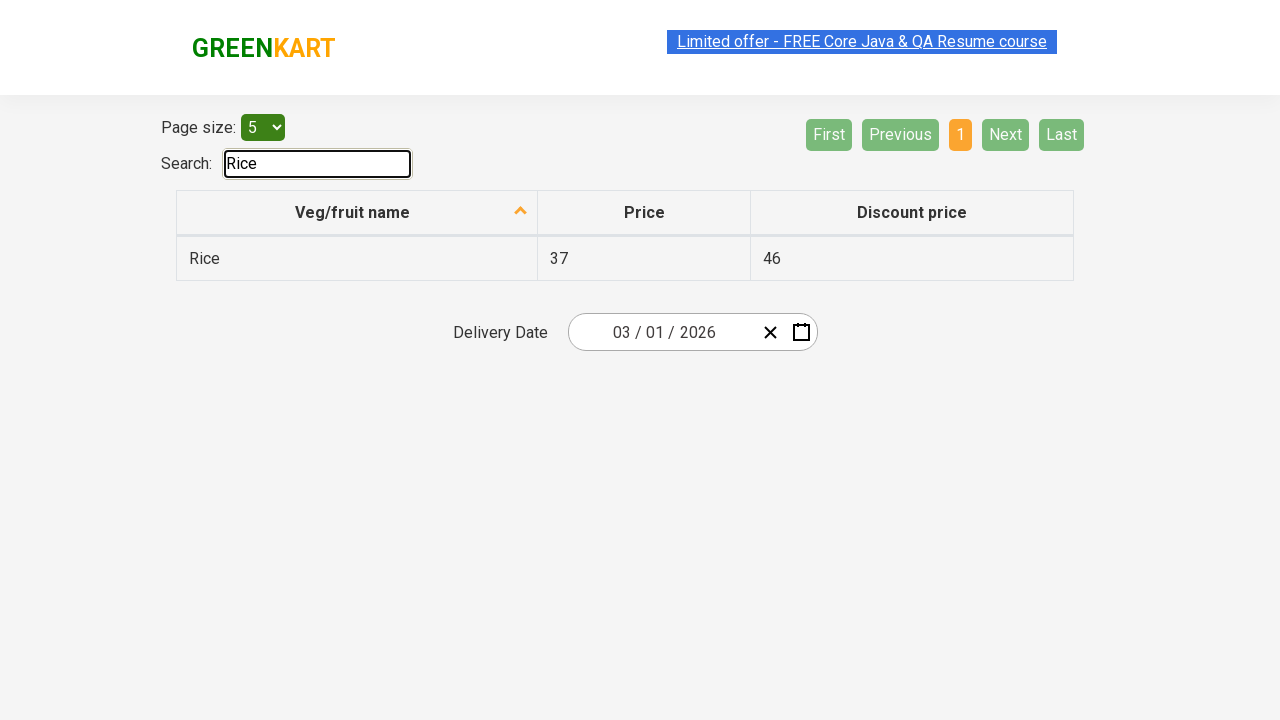

Retrieved all filtered vegetable items from table
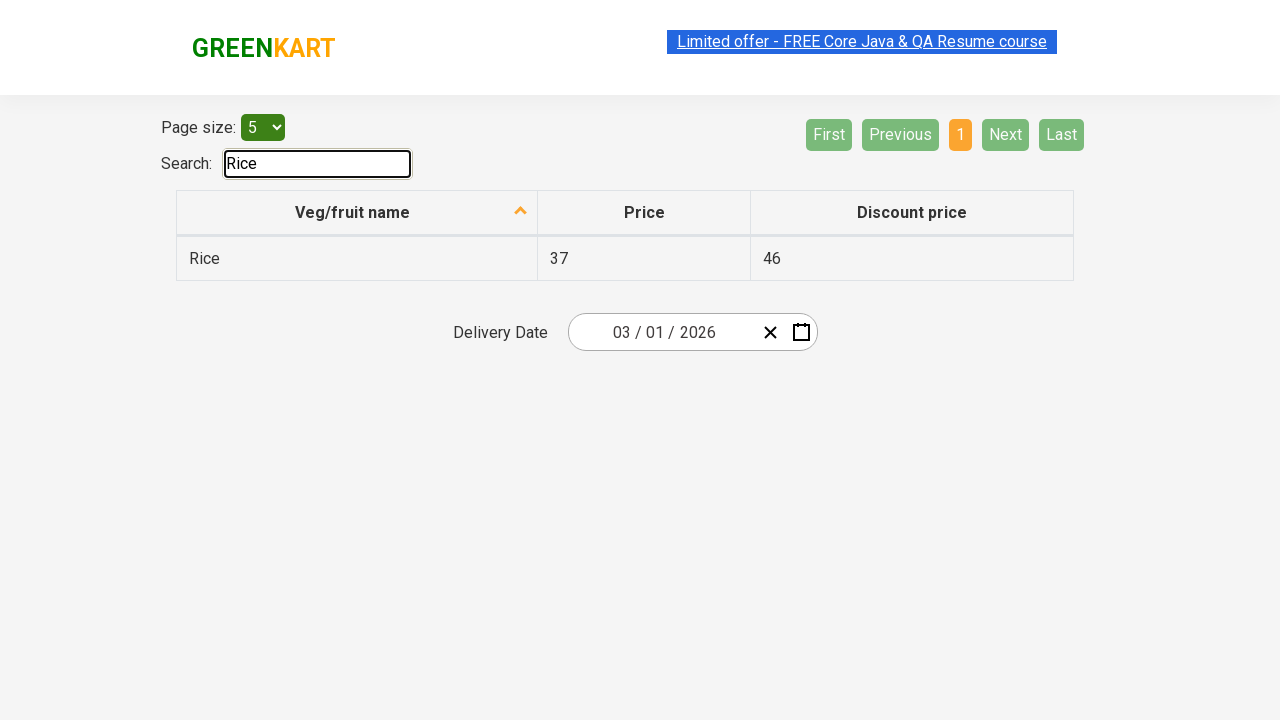

Verified item 'Rice' contains 'Rice'
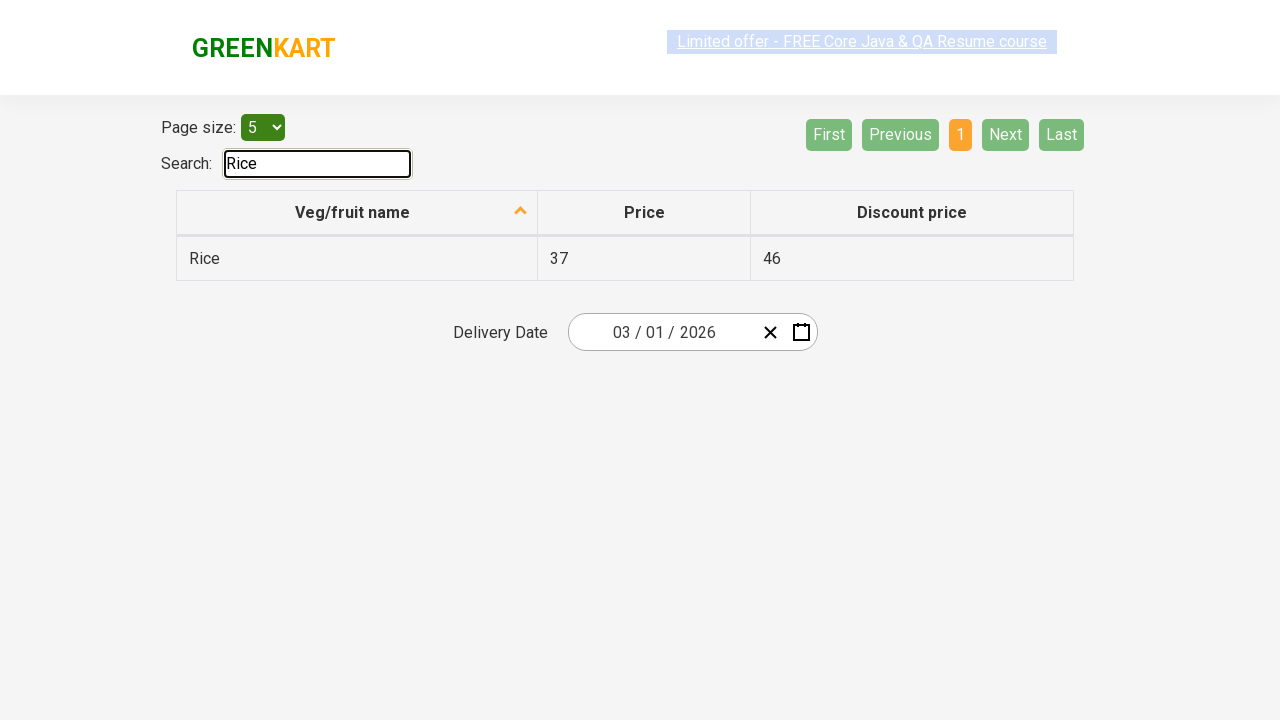

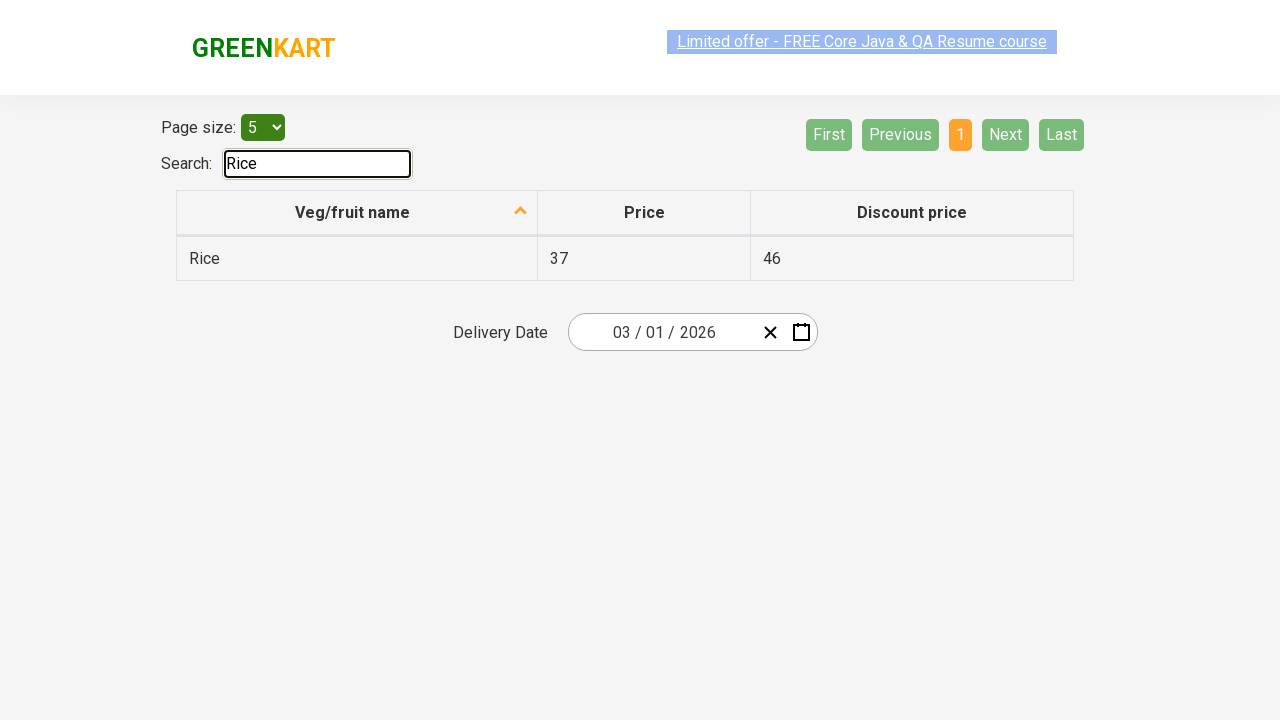